Tests window switching functionality by clicking a LinkedIn link that opens in a new window, then switching back to the parent window

Starting URL: https://ineuron-courses.vercel.app/login

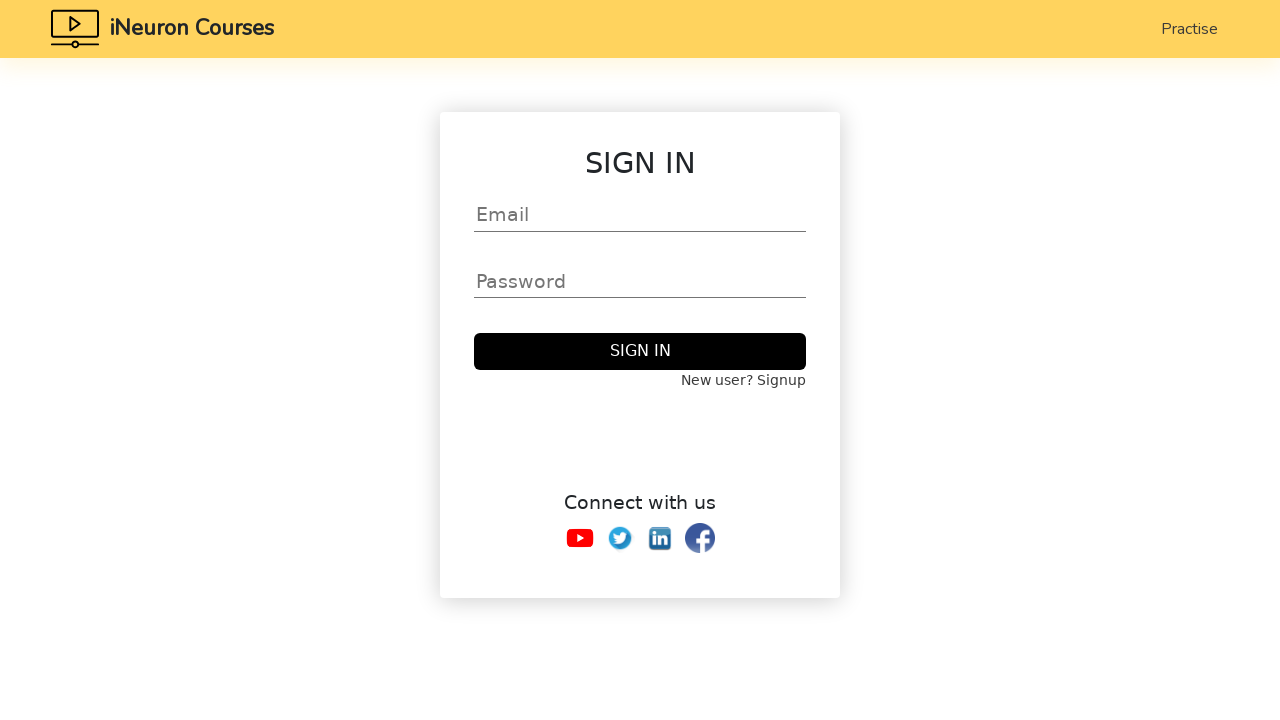

Clicked LinkedIn link to open new window at (660, 538) on xpath=//a[contains(@href,'linkedin')]
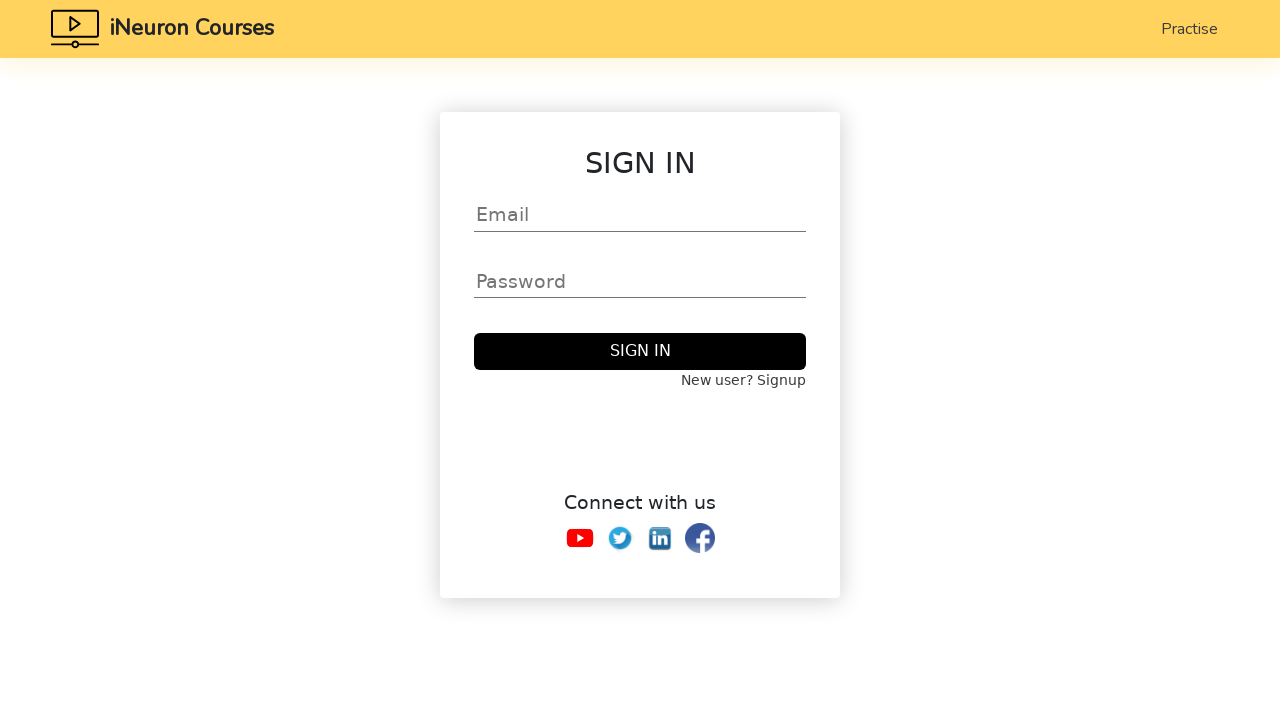

New window opened and captured
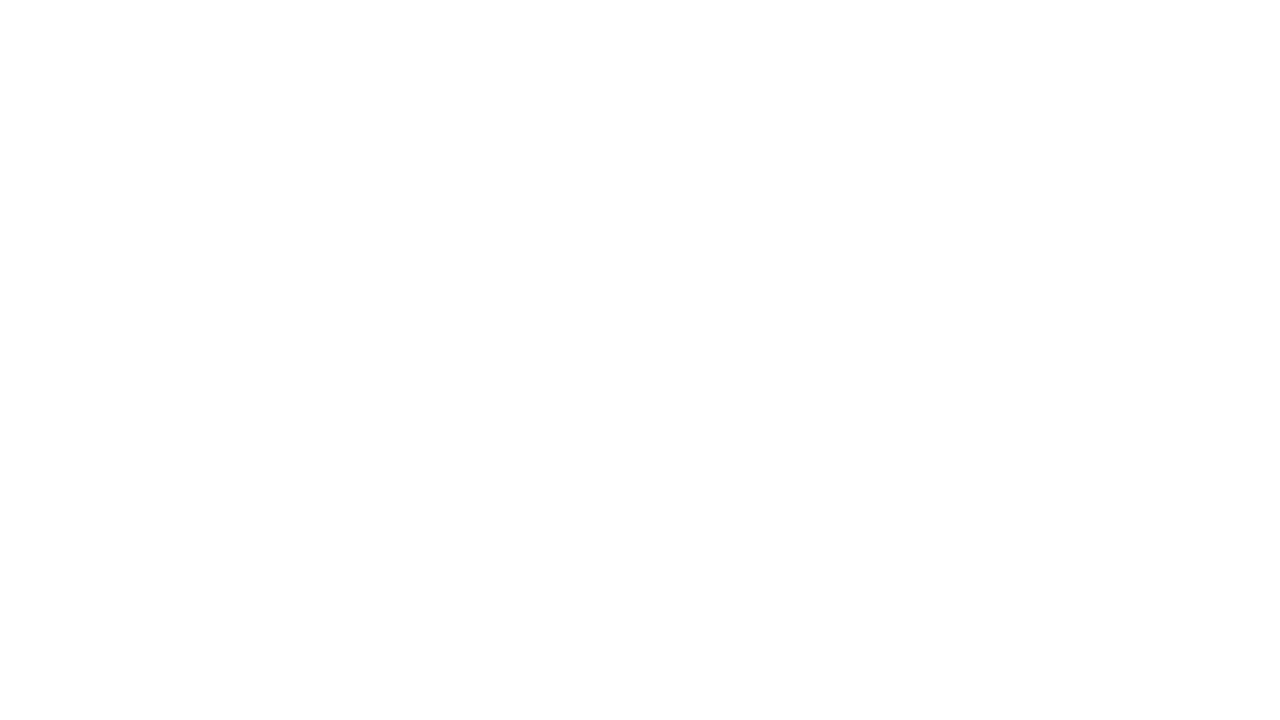

Retrieved title from new window: 
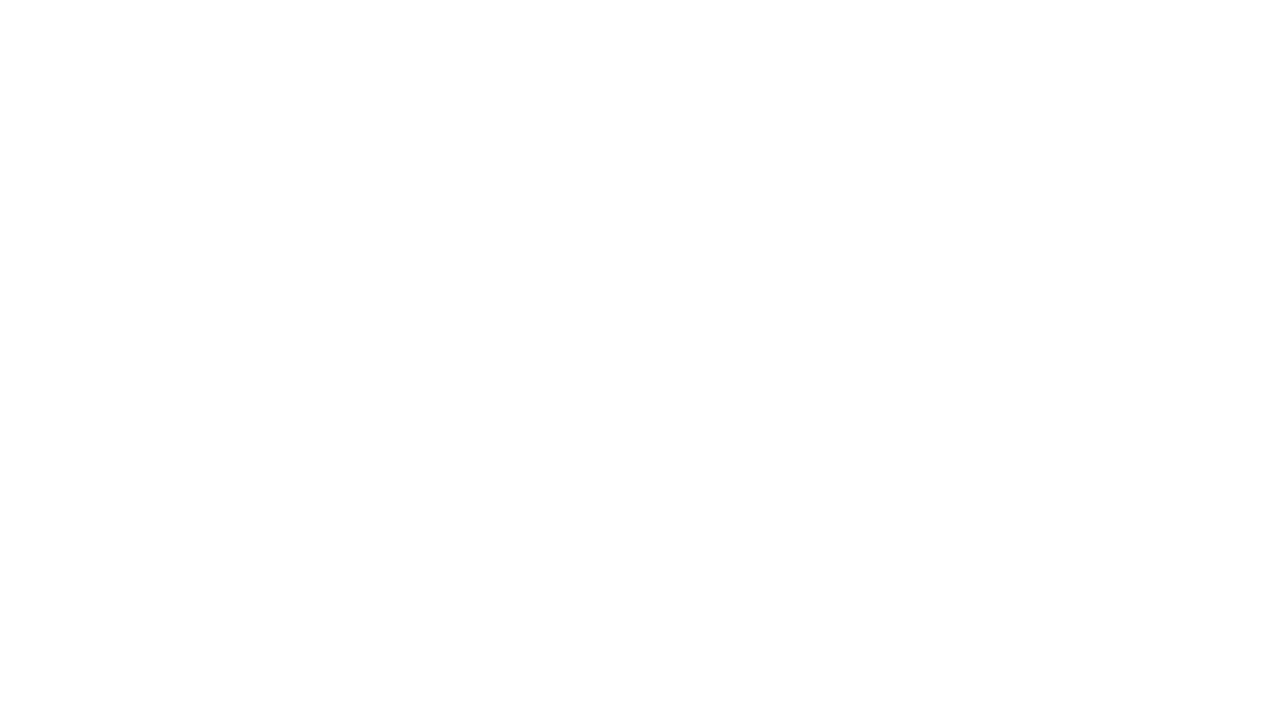

Closed new window
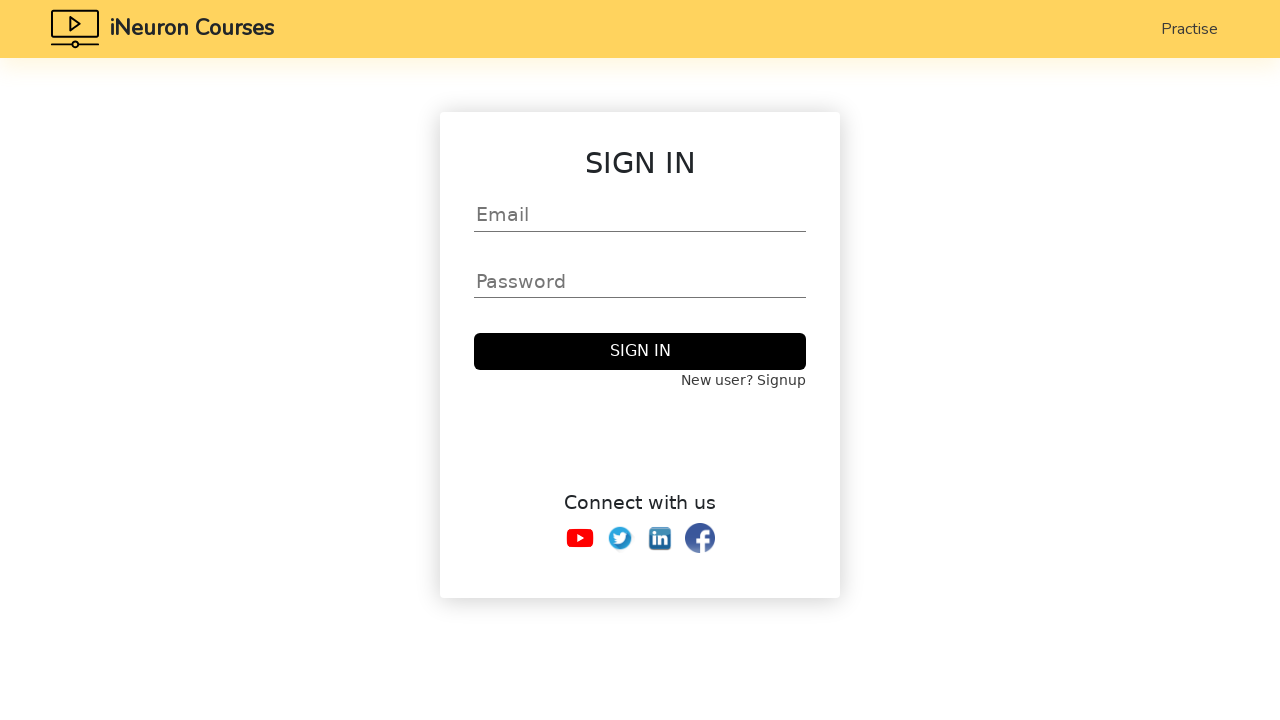

Switched back to parent window, title: iNeuron Courses
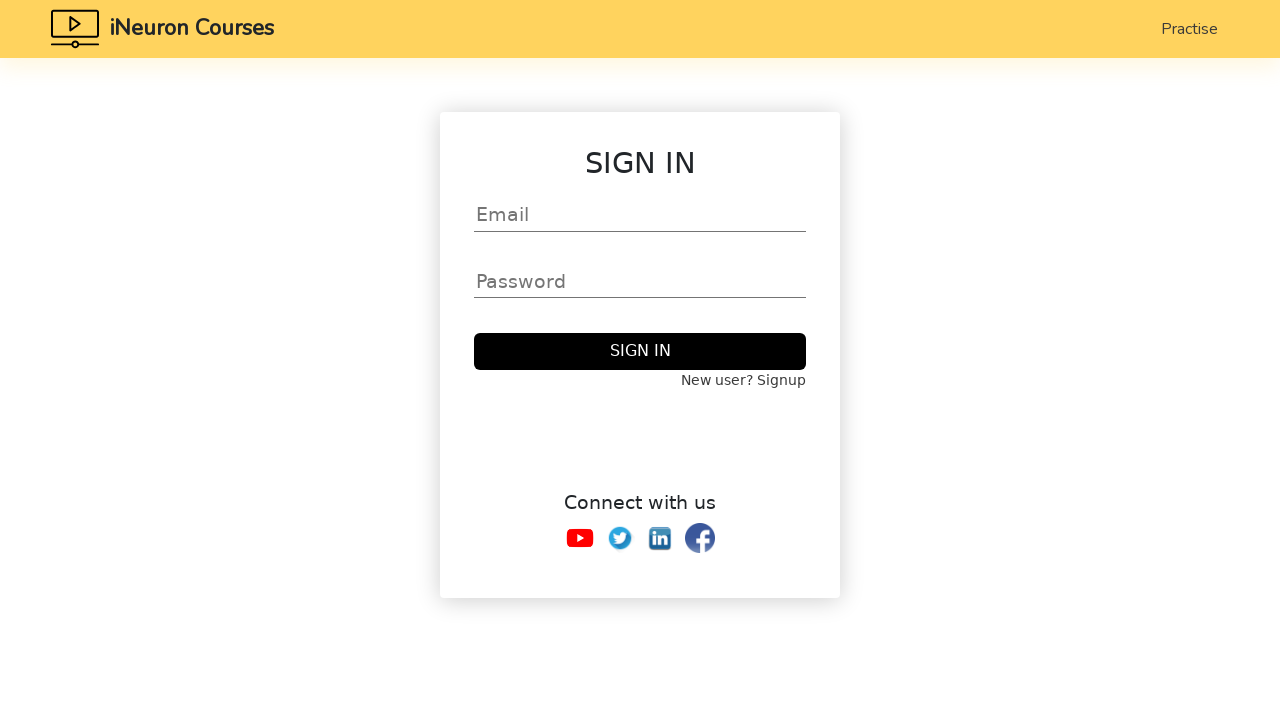

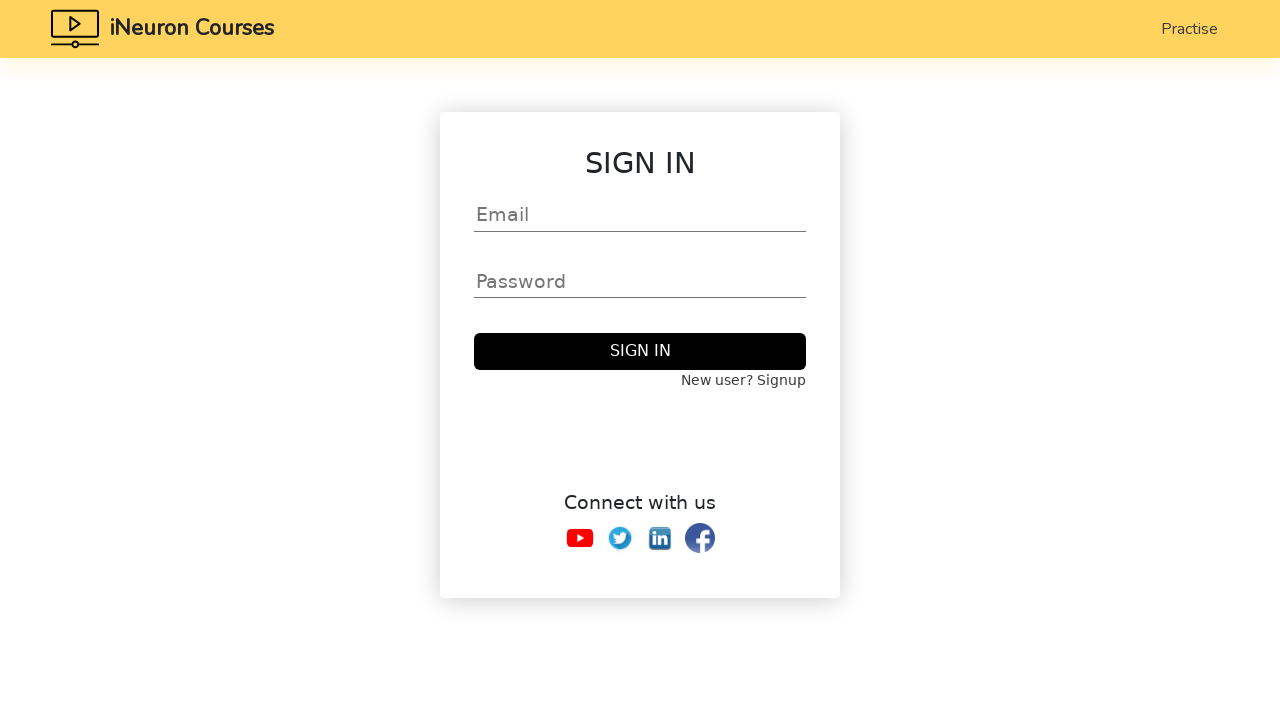